Navigates to Flipkart homepage and verifies the page loads successfully

Starting URL: https://www.flipkart.com/

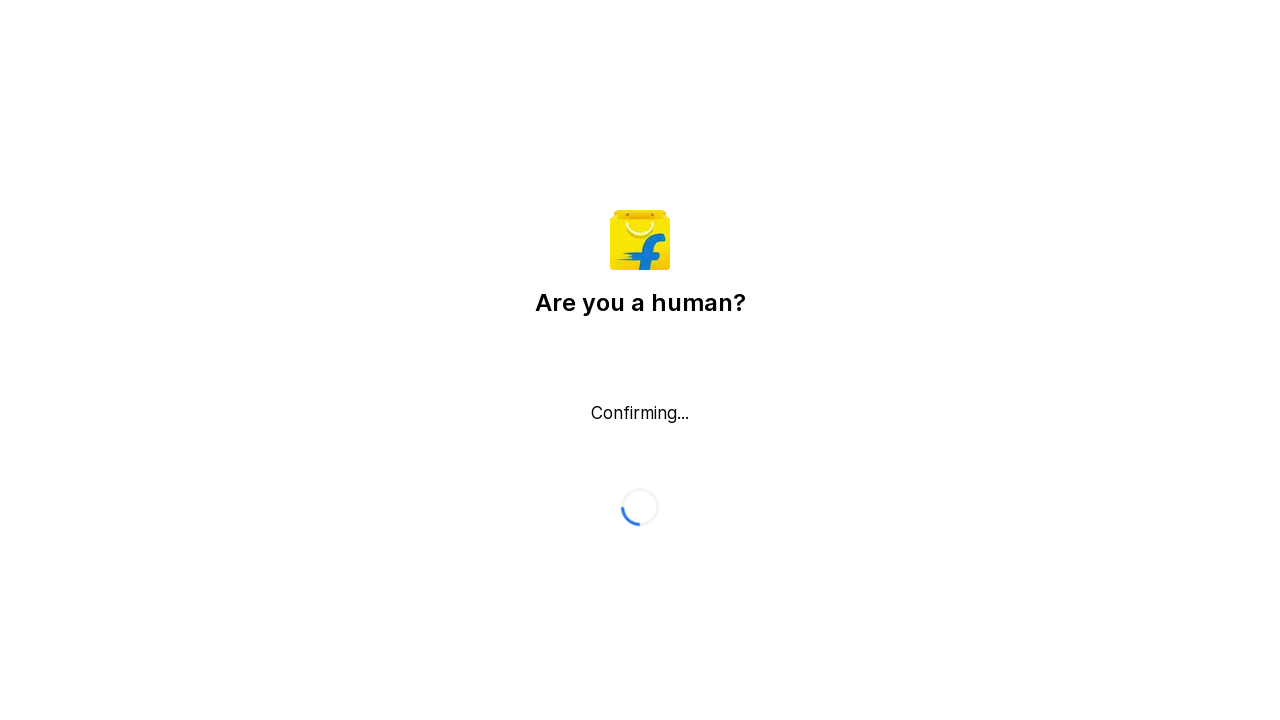

Flipkart homepage DOM content fully loaded
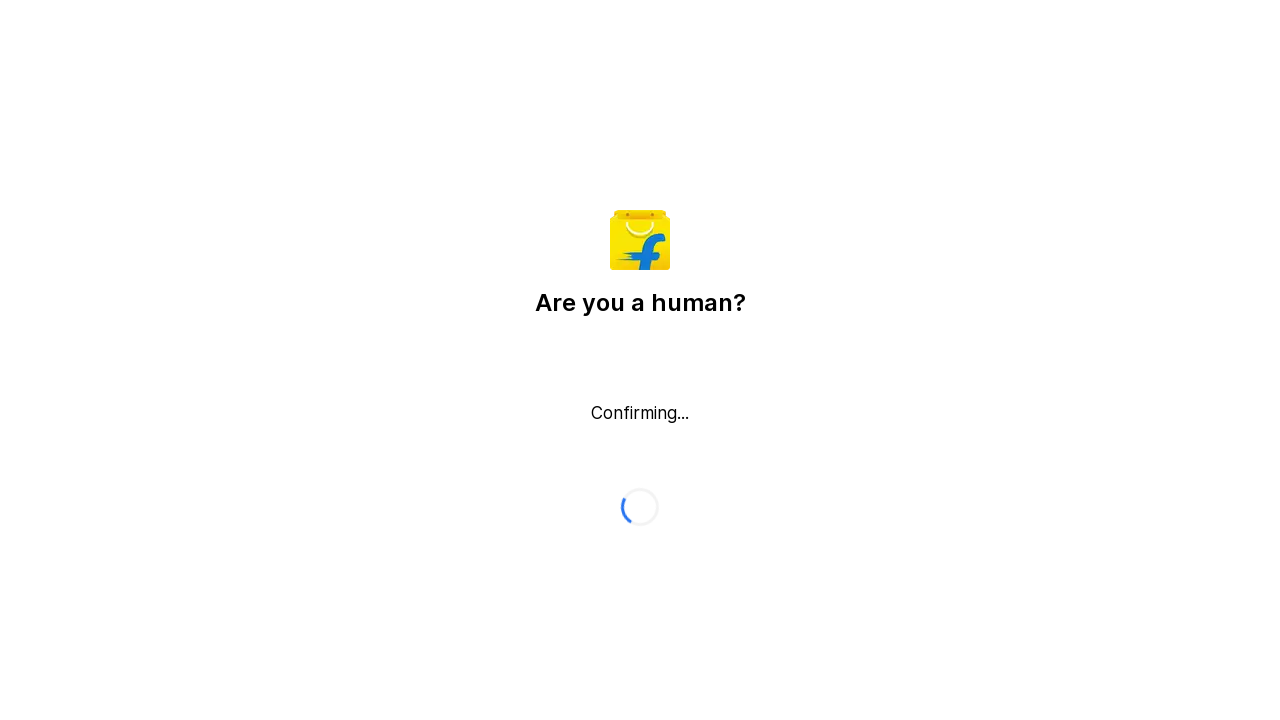

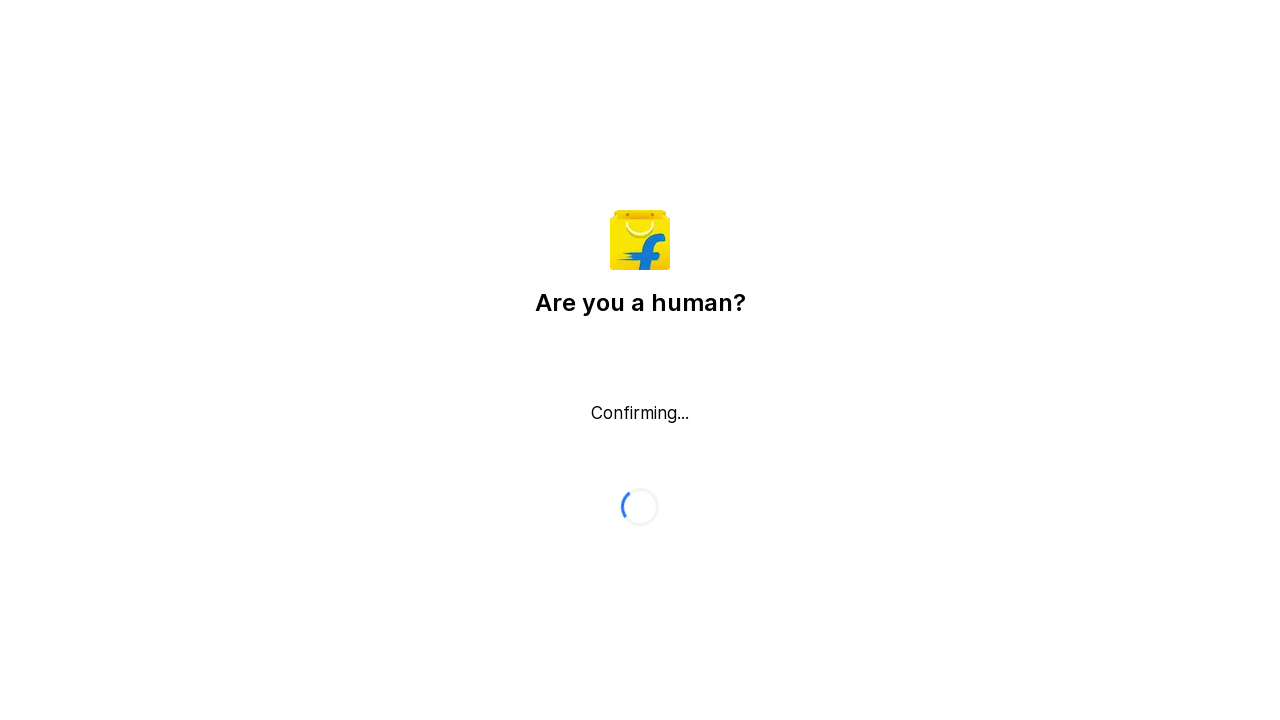